Tests various alert dialog interactions including accepting, dismissing, and entering text into prompt alerts on a demo page

Starting URL: https://demoqa.com/alerts

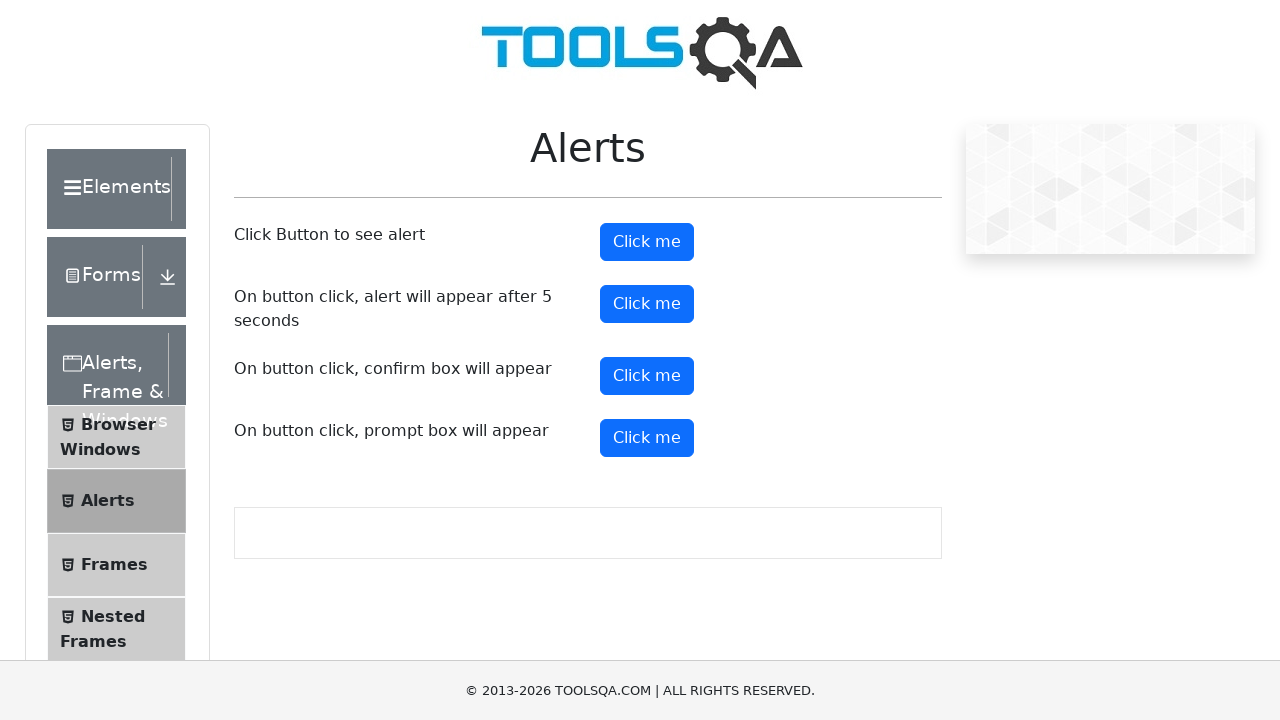

Clicked button to trigger simple alert at (647, 242) on button#alertButton
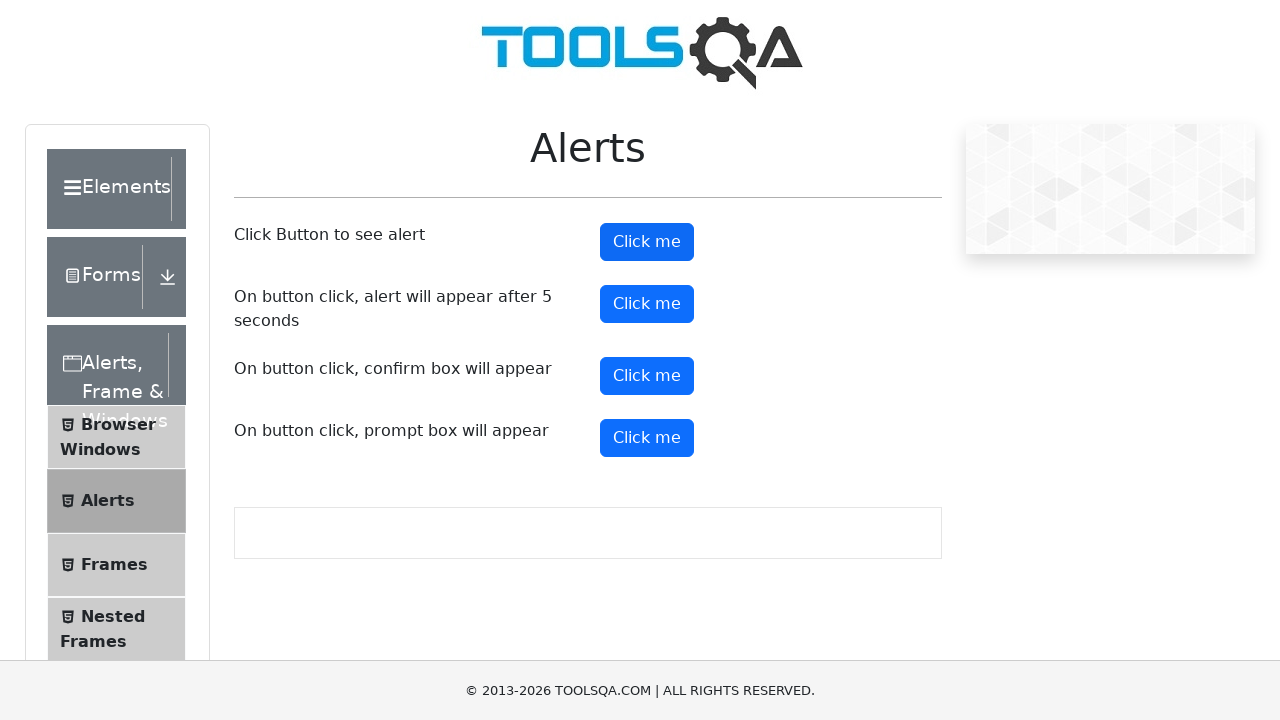

Set up dialog handler to accept simple alert
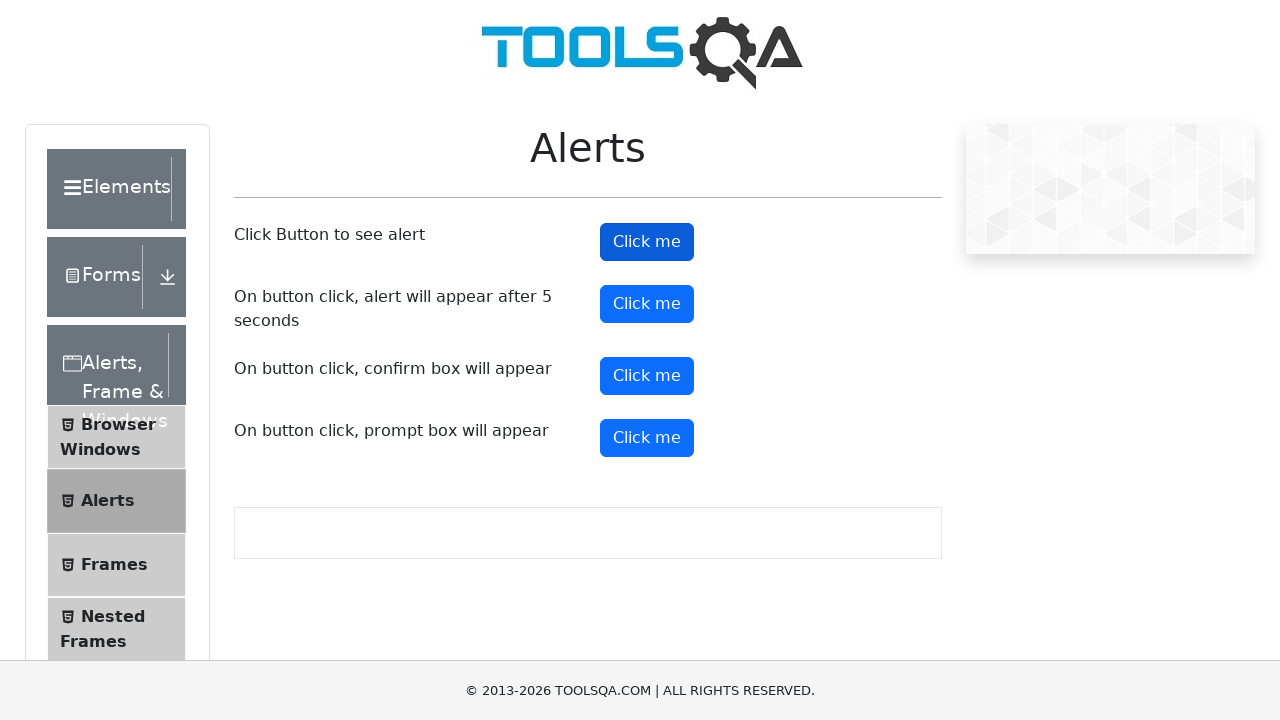

Clicked button to trigger confirmation alert at (647, 376) on button#confirmButton
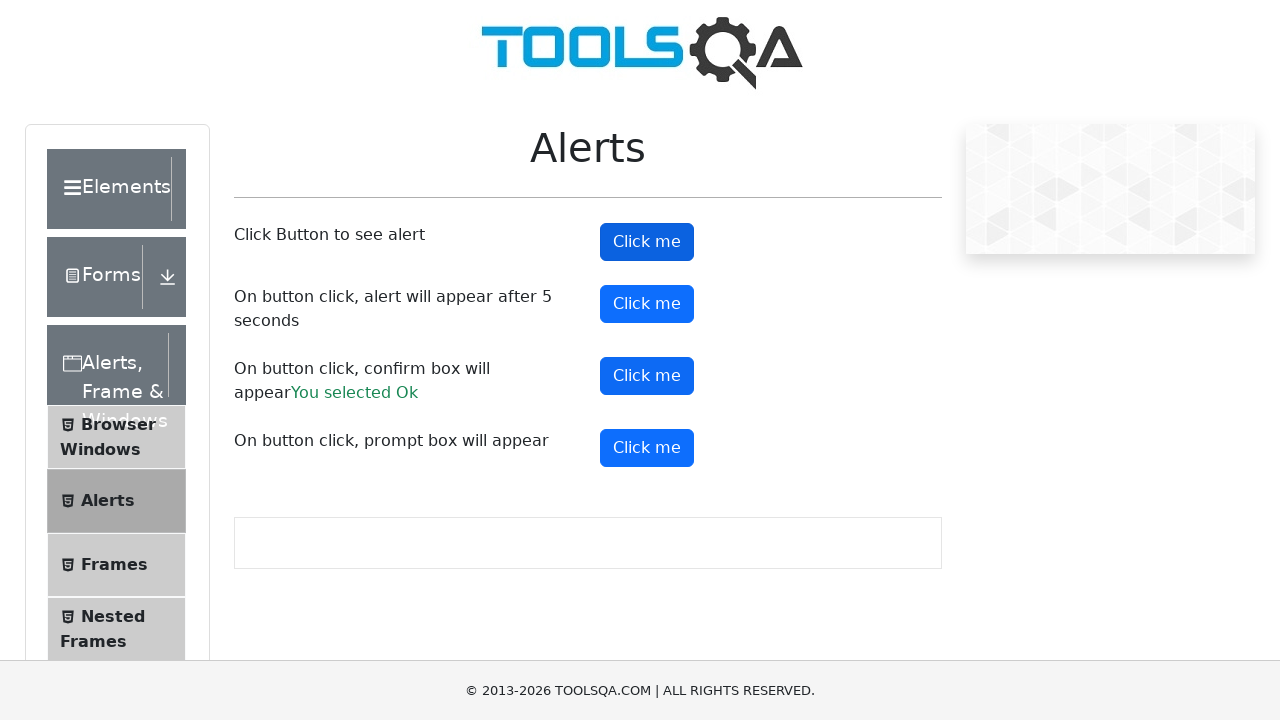

Set up dialog handler to dismiss confirmation alert
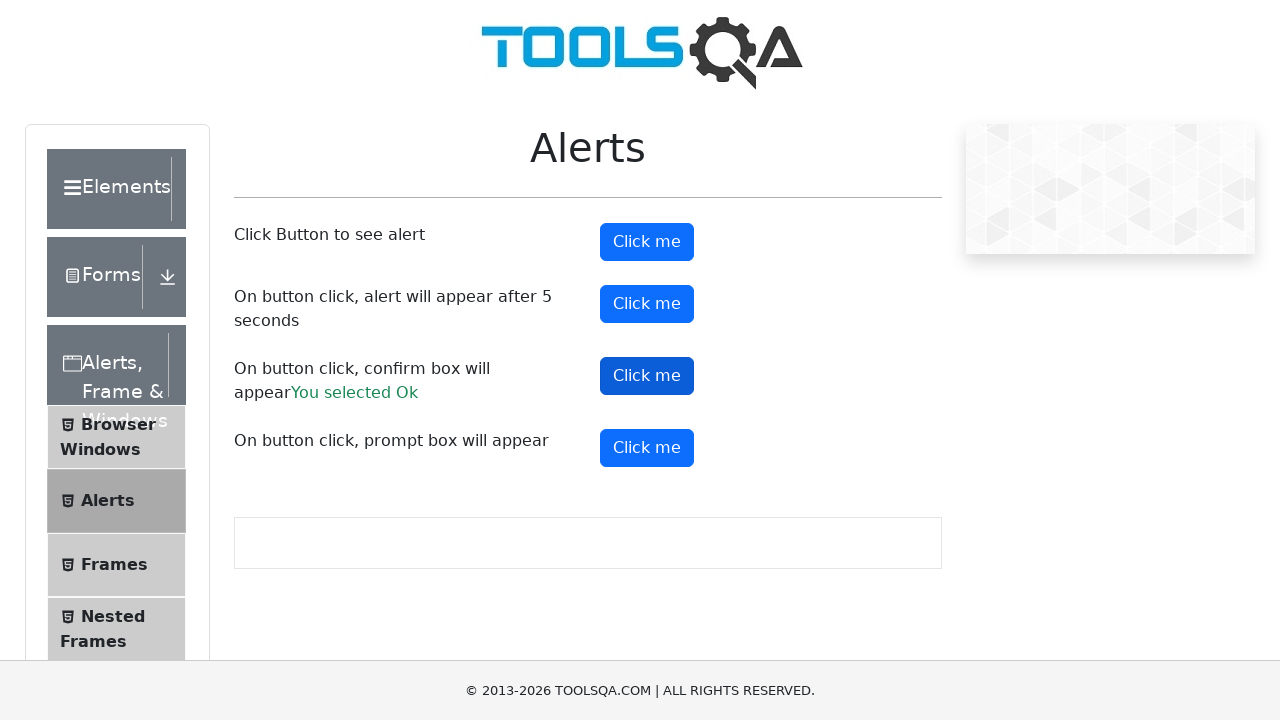

Clicked button to trigger delayed alert at (647, 304) on (//button[text()='Click me'])[2]
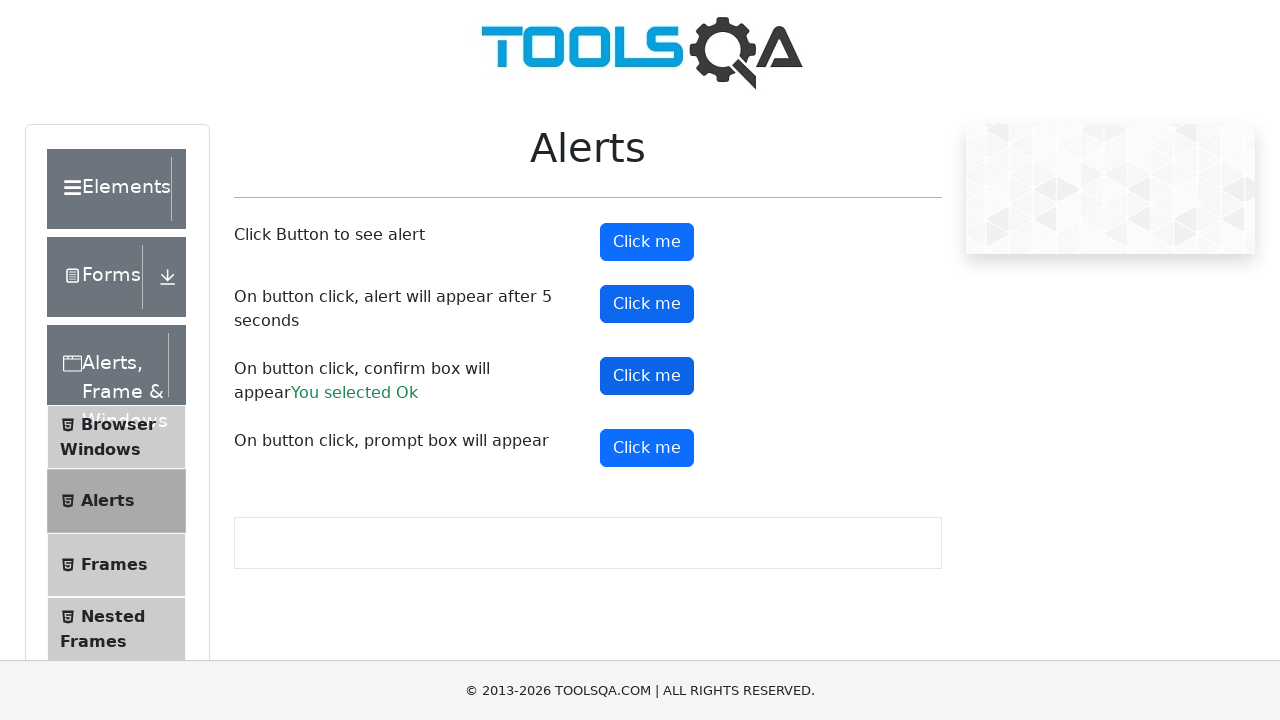

Set up dialog handler to accept delayed alert
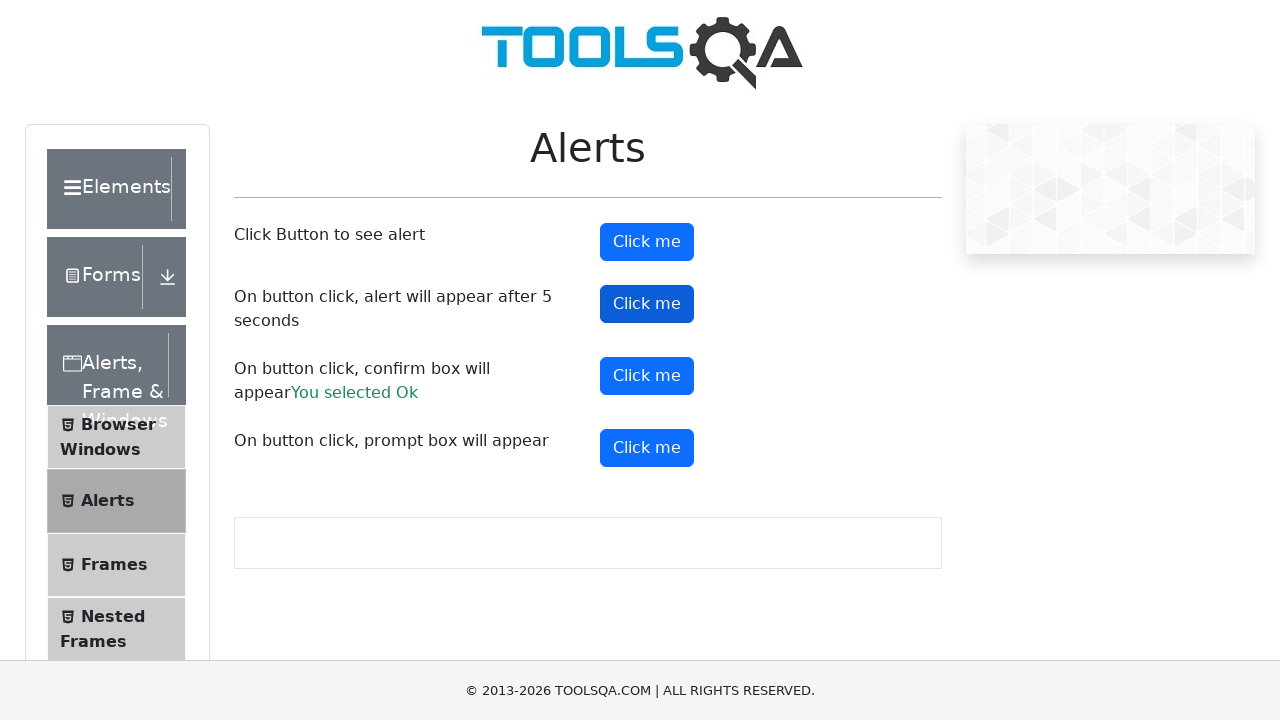

Clicked button to trigger prompt alert at (647, 448) on (//button[@type='button'])[5]
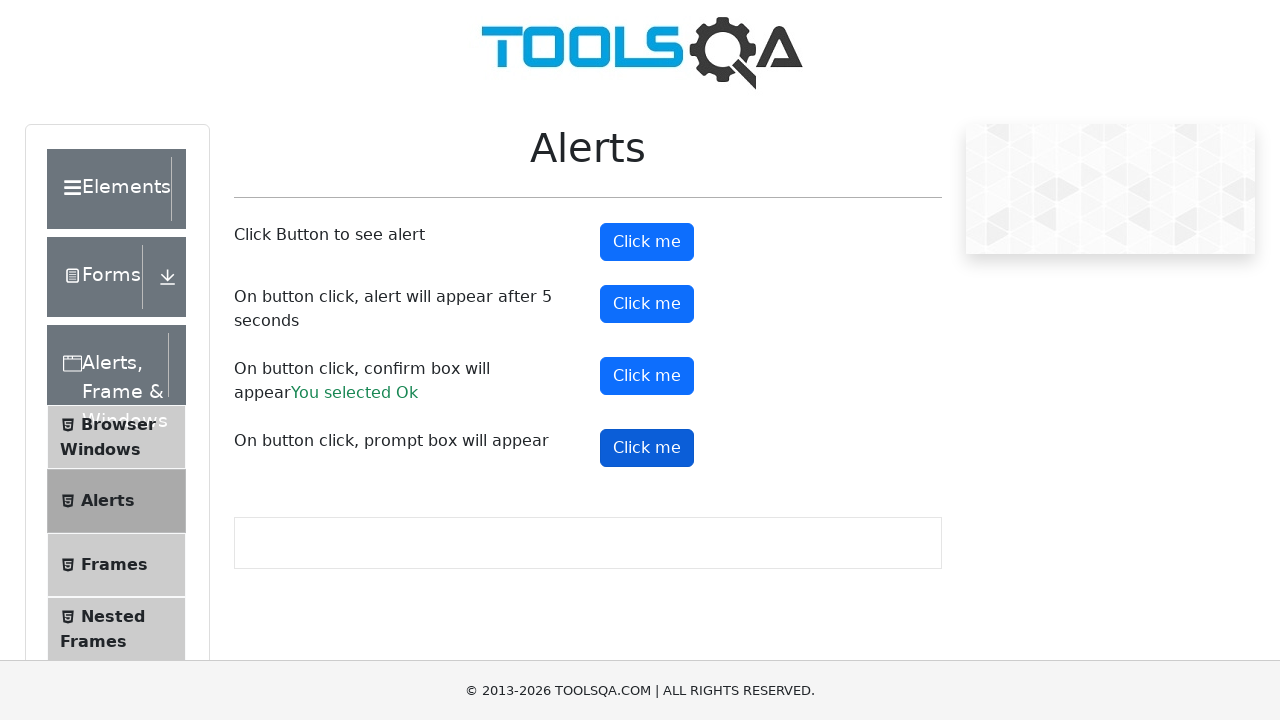

Set up dialog handler to enter text and accept prompt alert
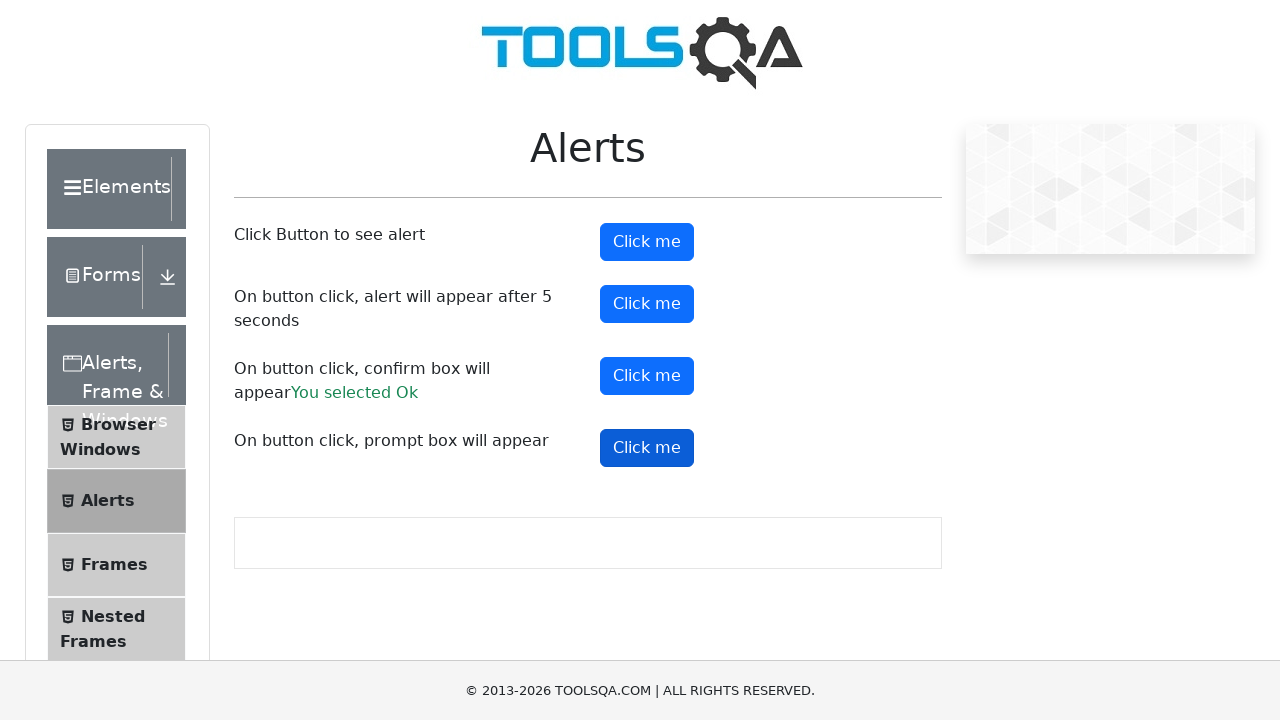

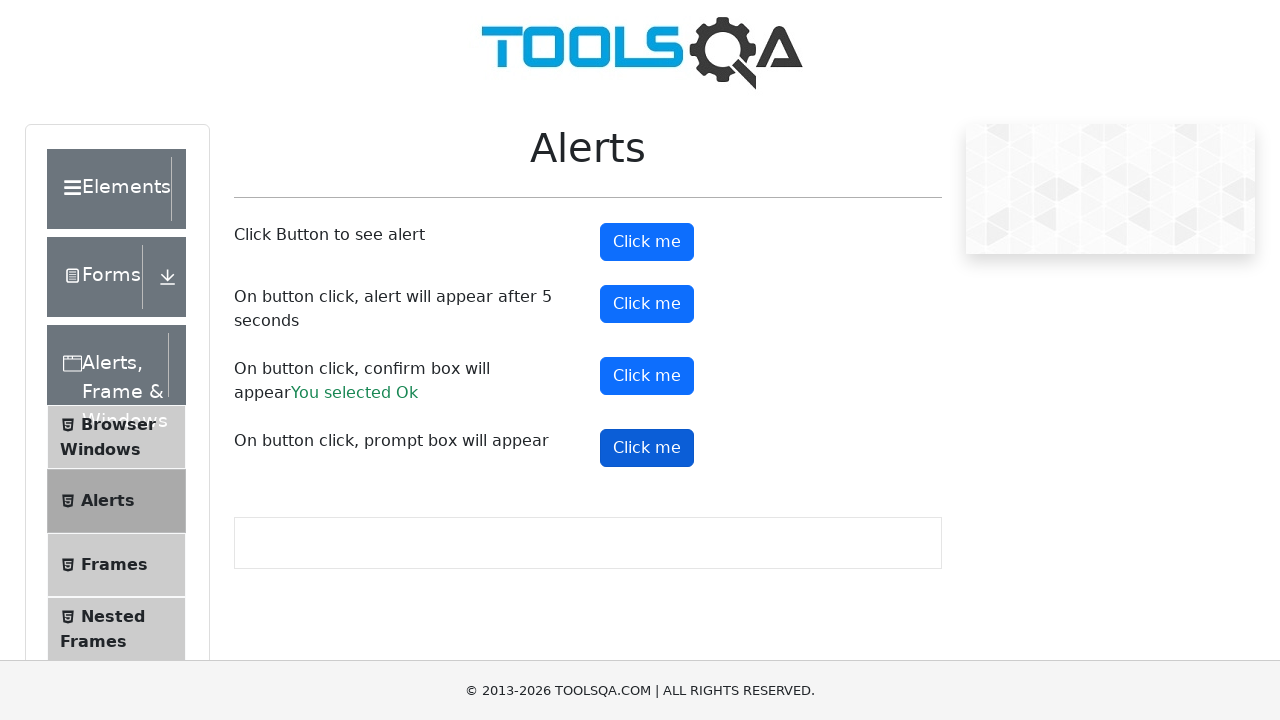